Tests that a button changes color on hover by hovering over the testimonials button and checking the background color

Starting URL: https://njit-final-group-project.vercel.app

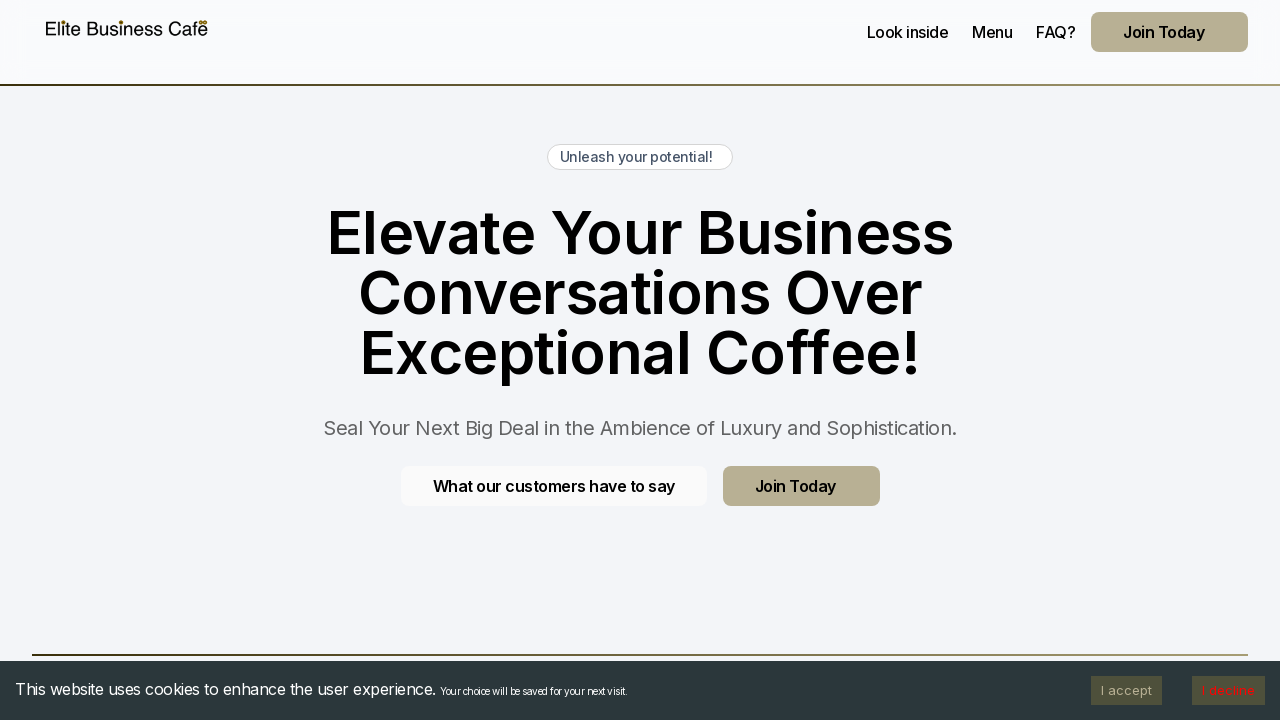

Hovered over testimonials button at (554, 486) on .btn.btn--primary[href="/#testimonials"]
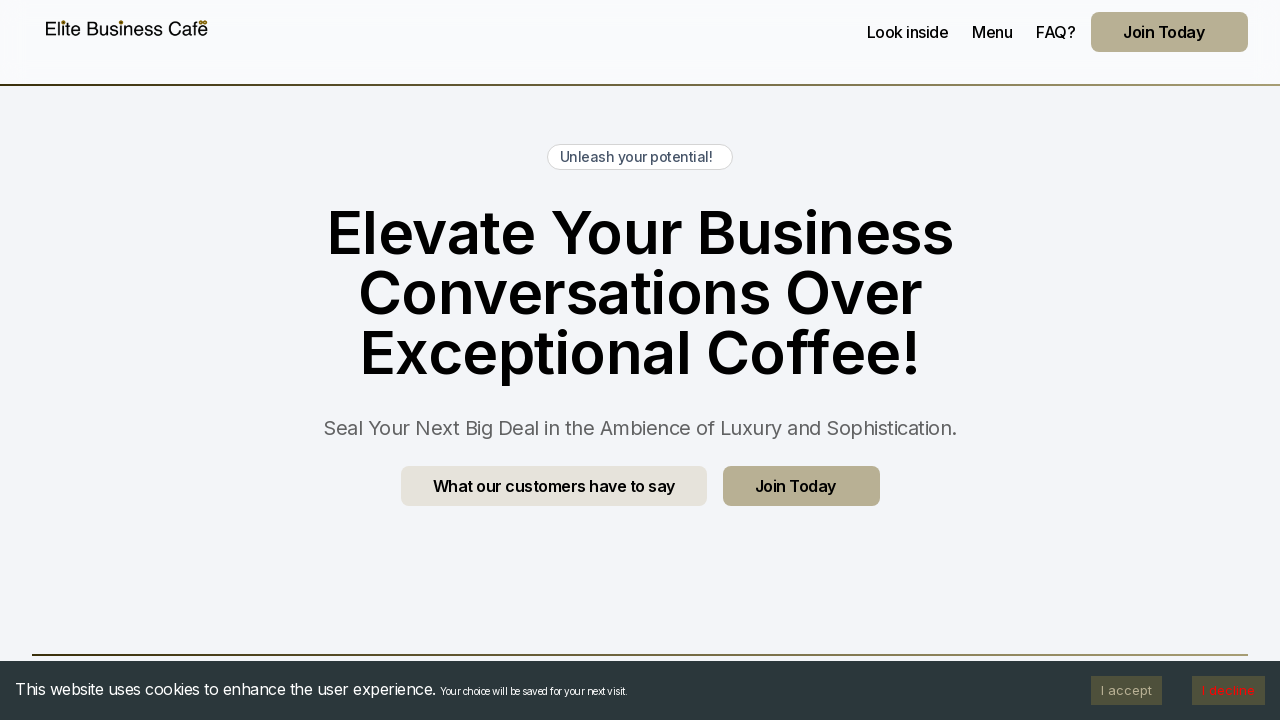

Waited 500ms for color change animation
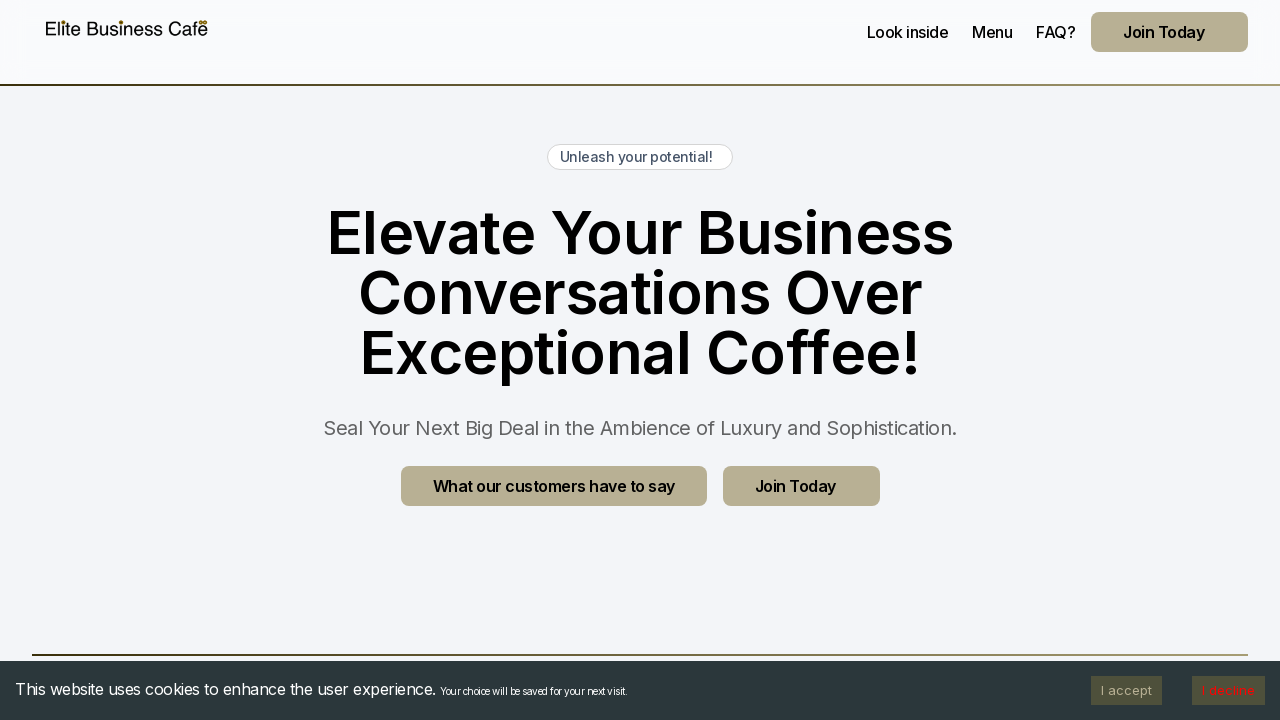

Evaluated computed background color of testimonials button
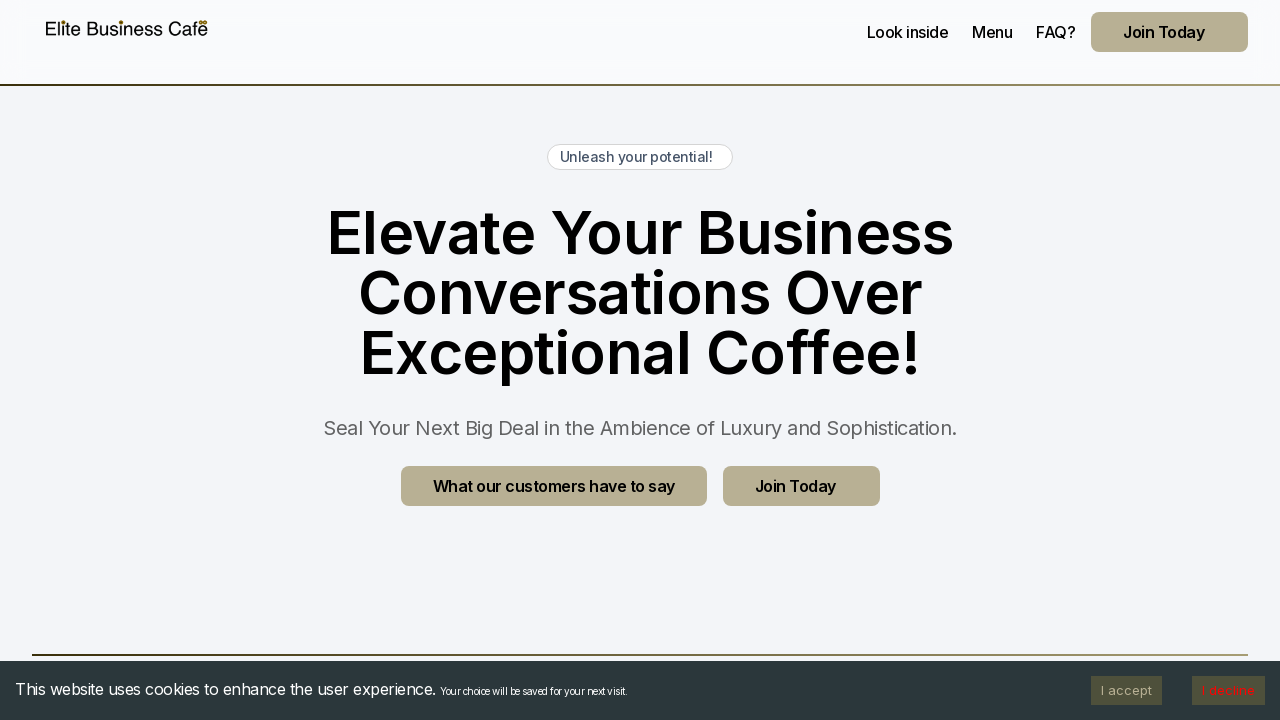

Asserted that button background color changed to rgb(184, 176, 148) on hover
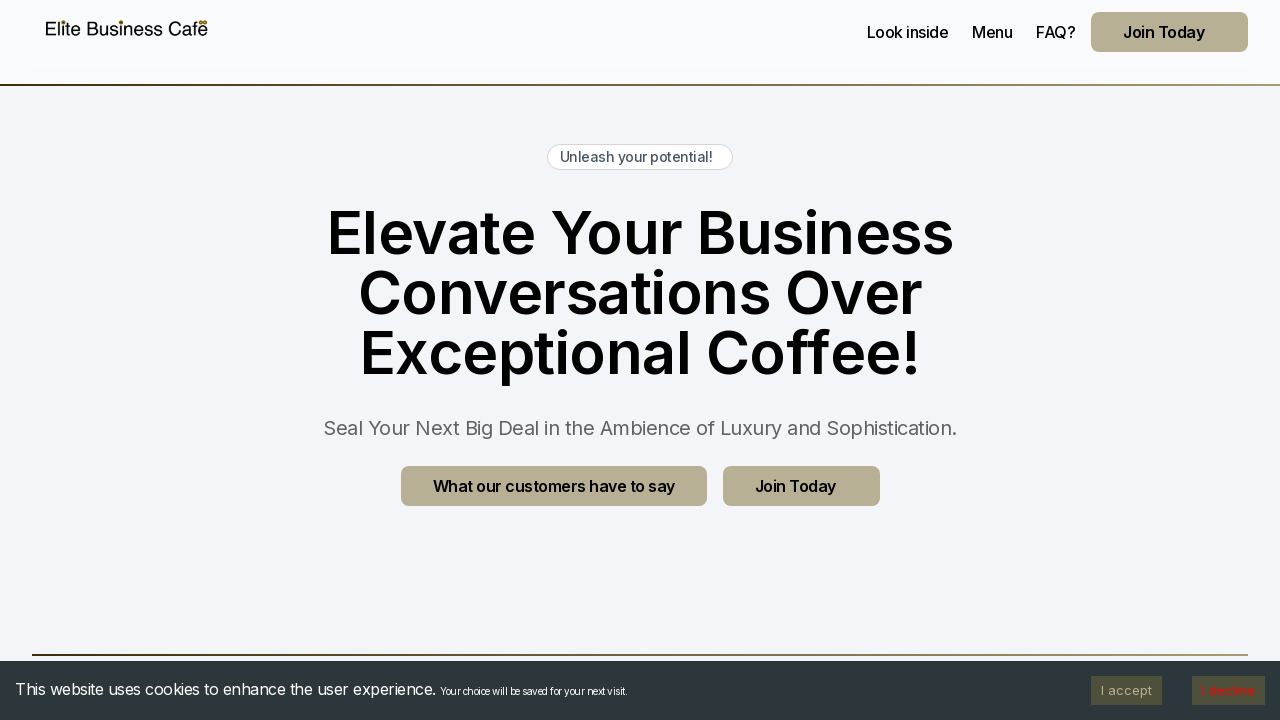

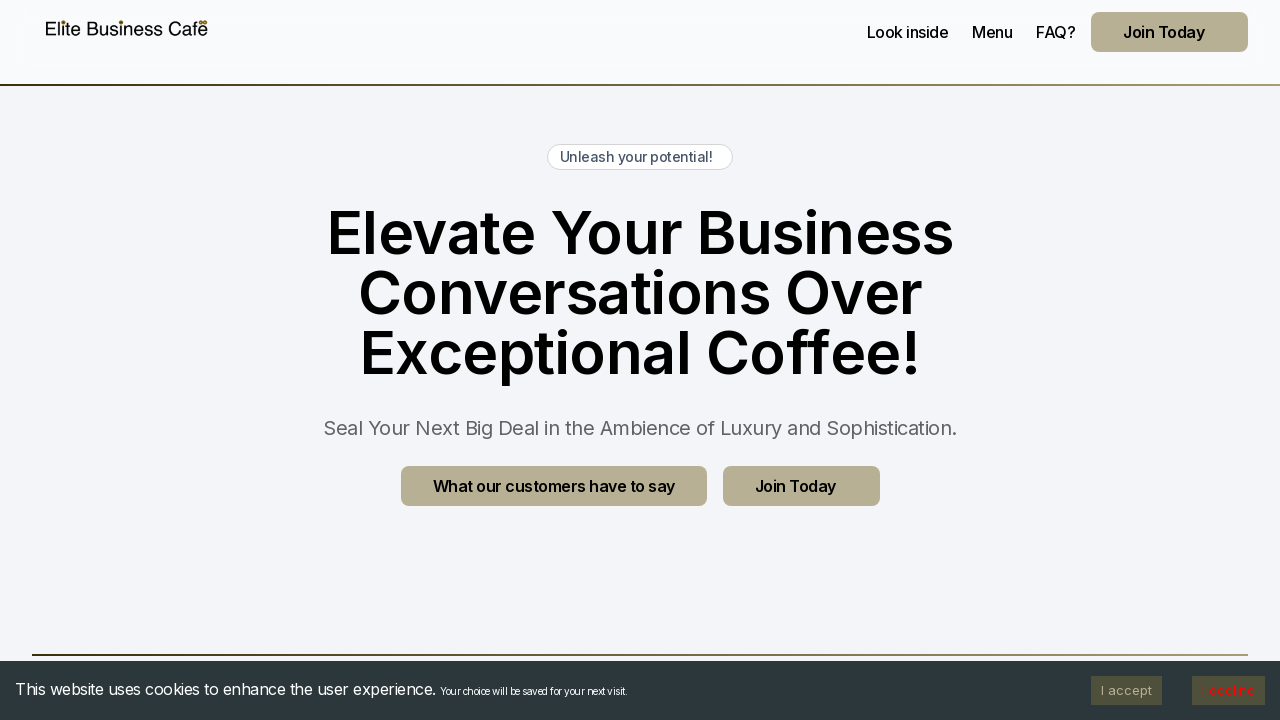